Tests input field functionality by entering a number value, clearing the field, and entering a different number value to verify basic input operations work correctly.

Starting URL: http://the-internet.herokuapp.com/inputs

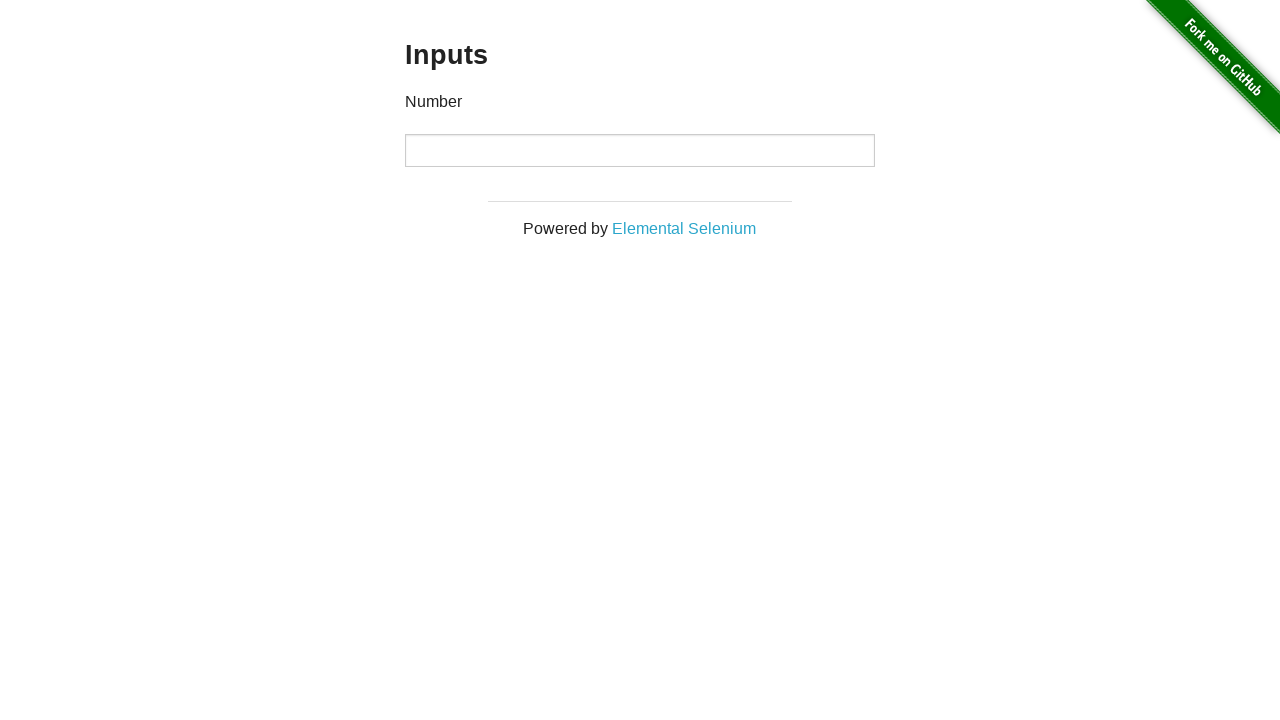

Entered 1000 into the input field on input
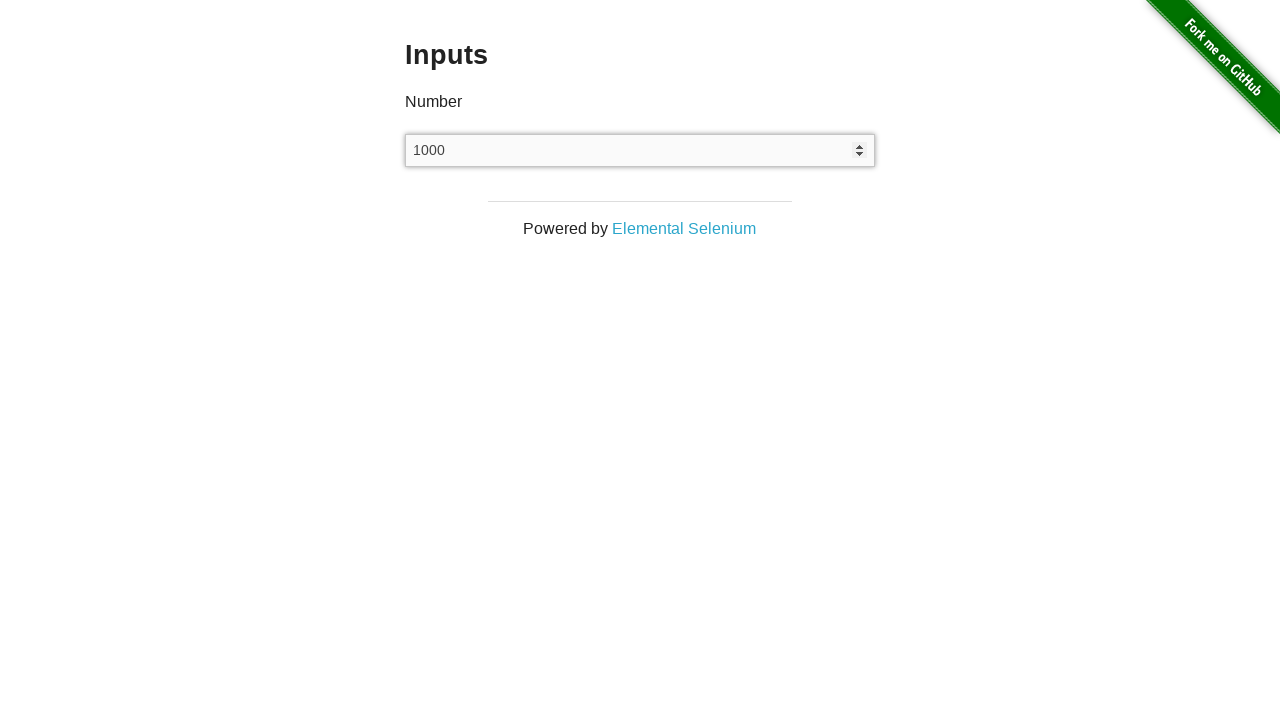

Waited 1 second to observe the entered value
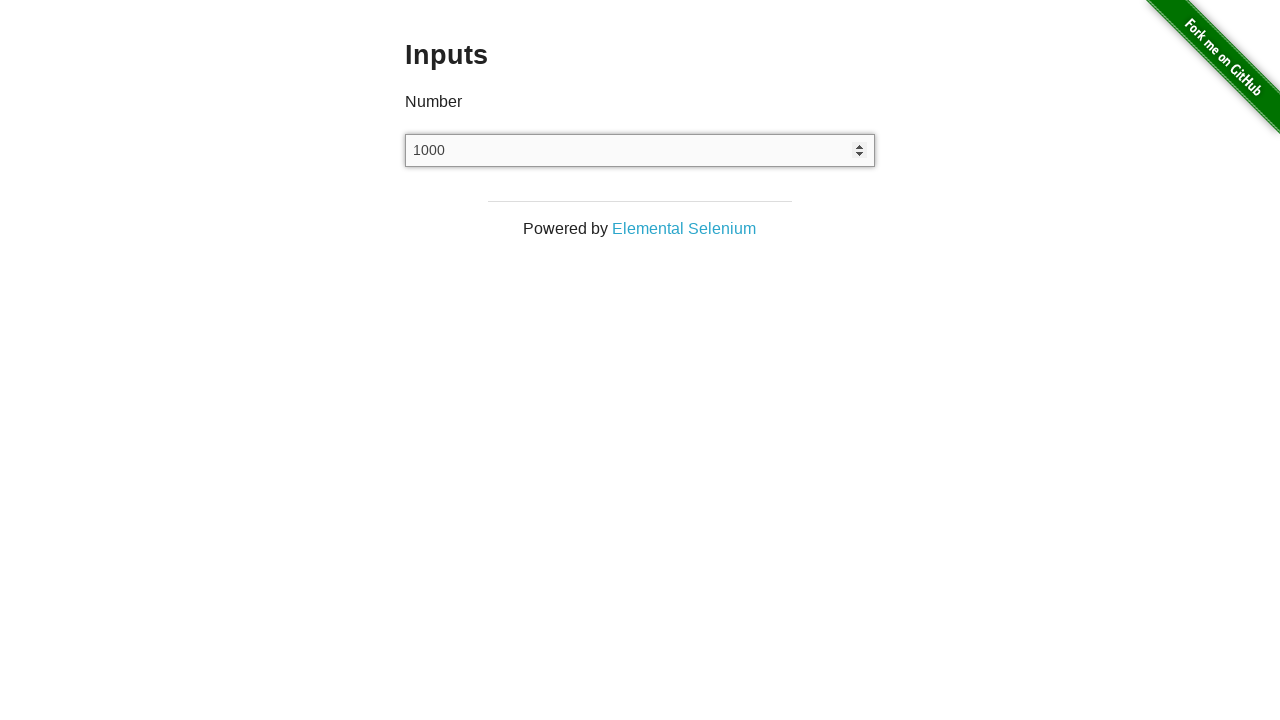

Cleared the input field on input
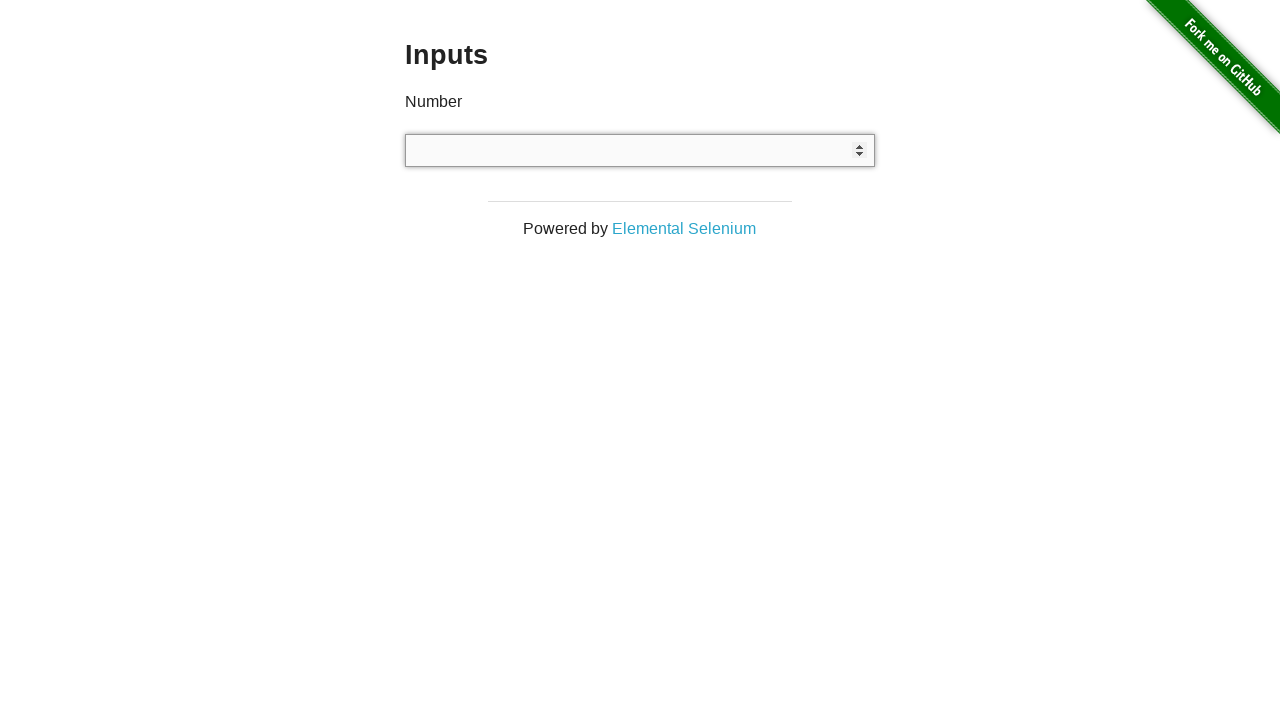

Waited 1 second to observe the cleared field
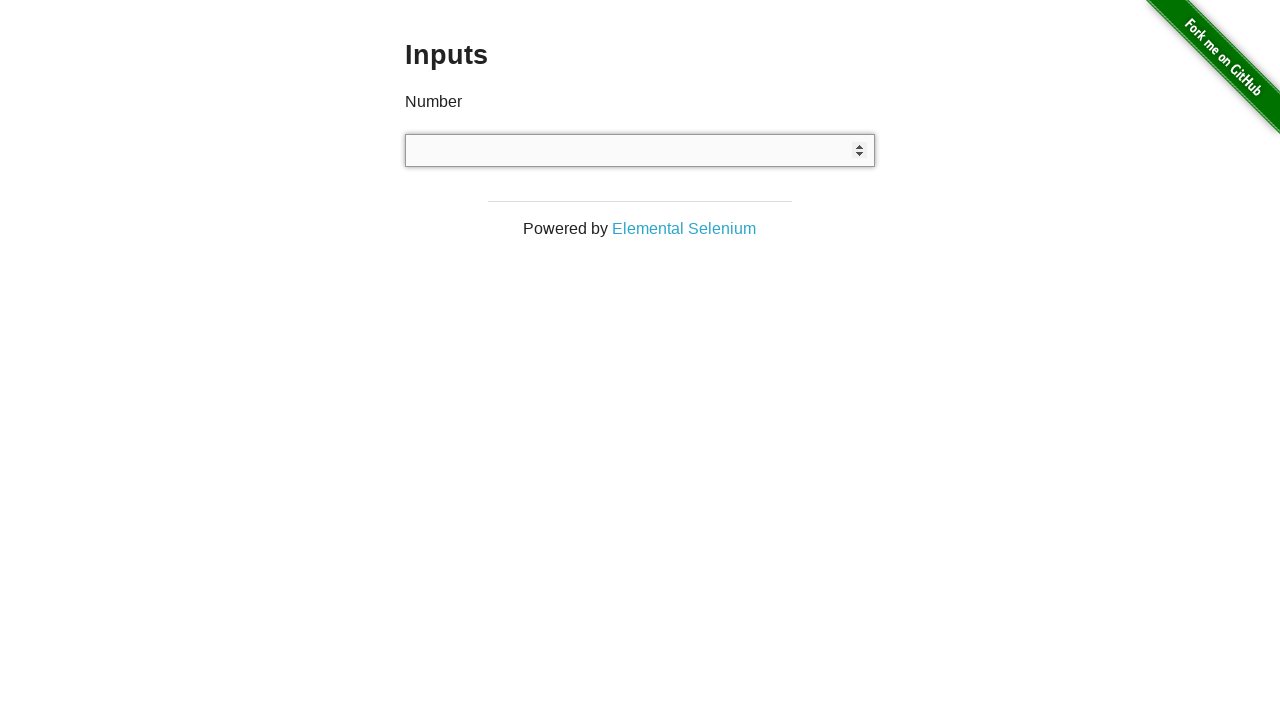

Entered 999 into the input field on input
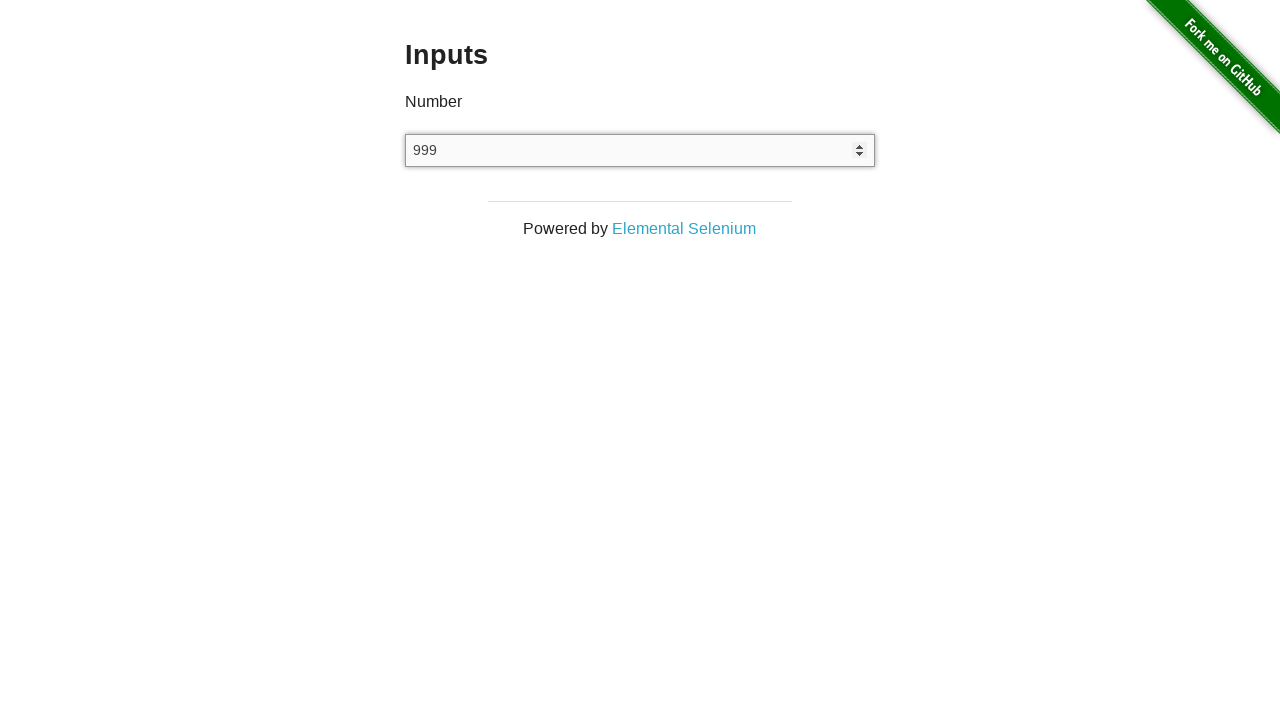

Waited 1 second to observe the final value
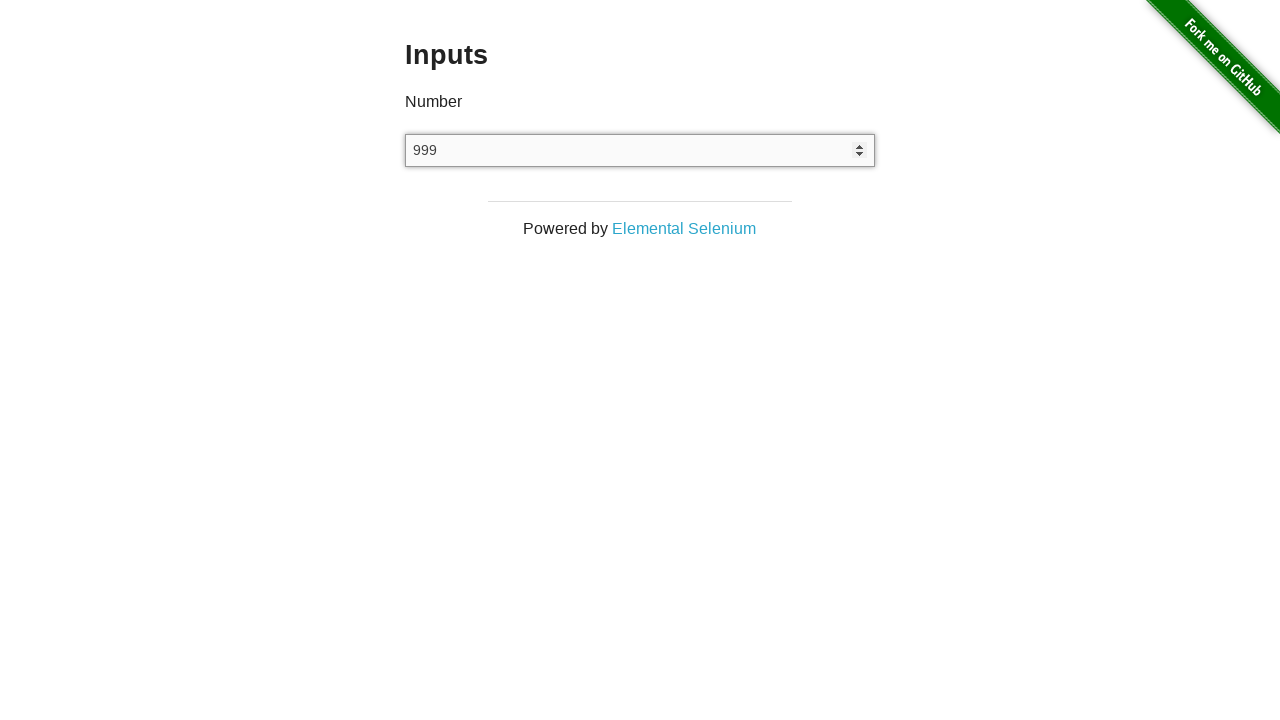

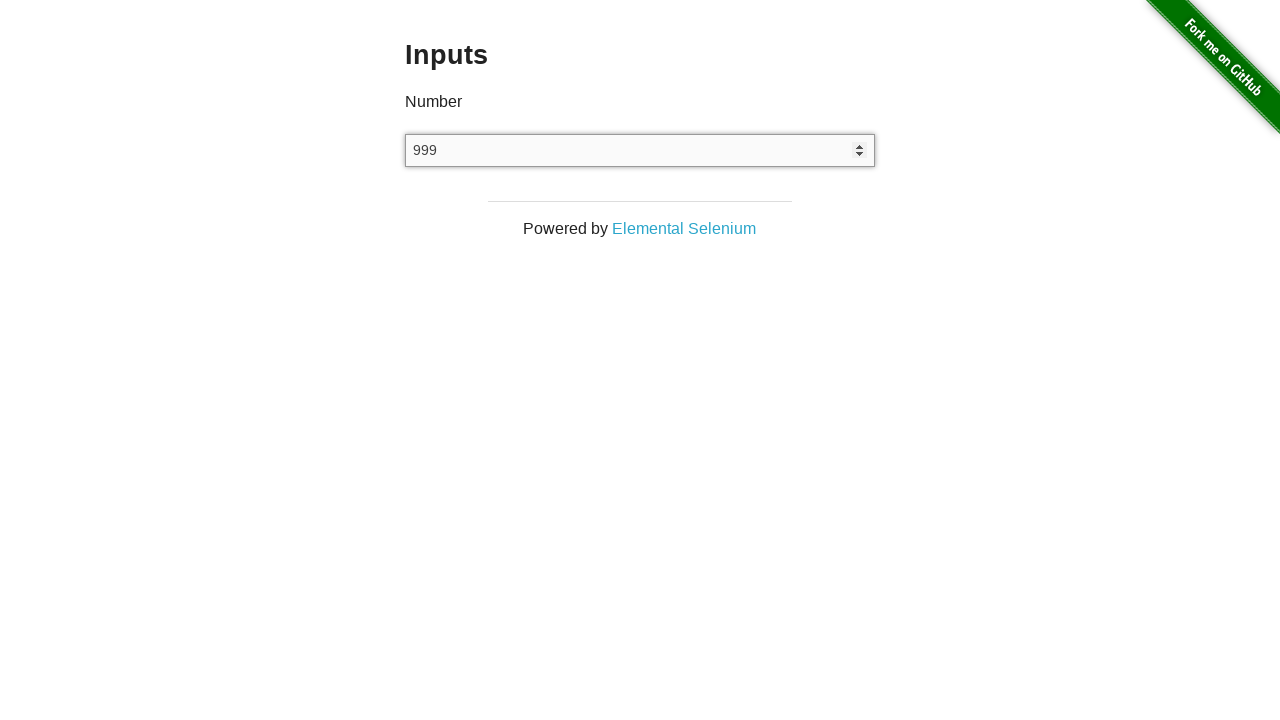